Tests that new items are appended to the bottom of the todo list by creating 3 items and verifying the count

Starting URL: https://demo.playwright.dev/todomvc

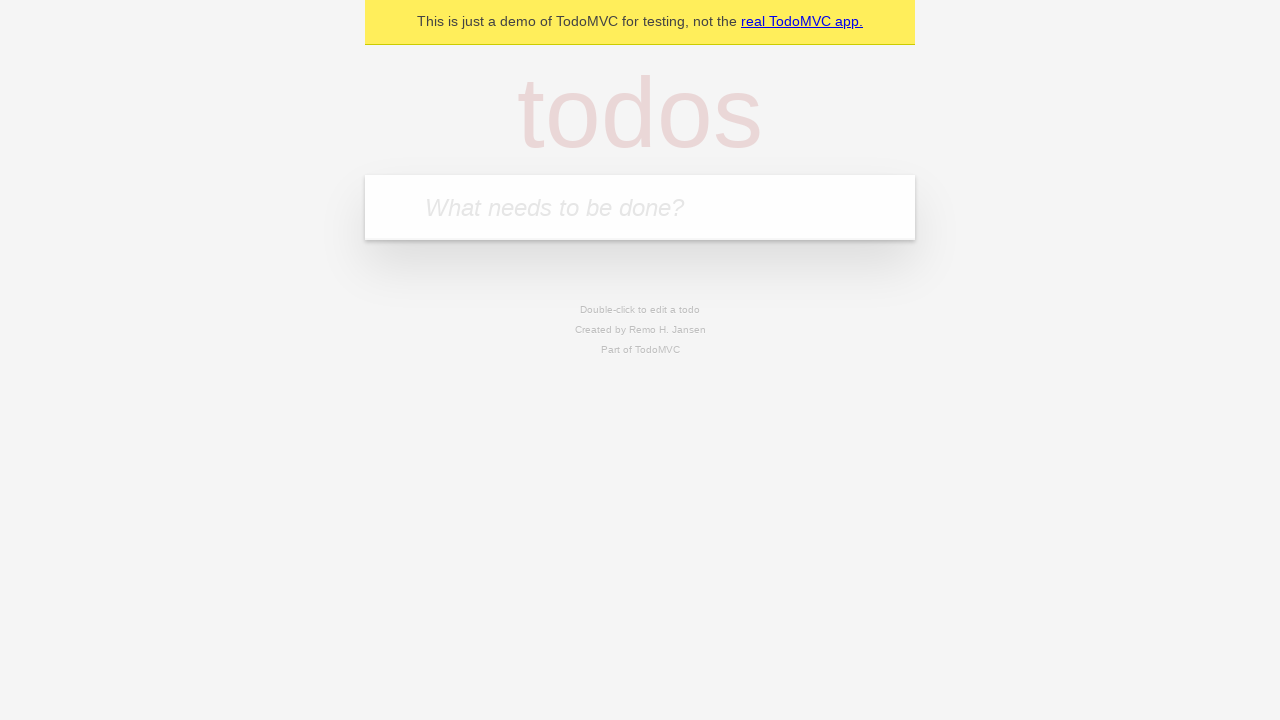

Filled todo input with 'buy some cheese' on internal:attr=[placeholder="What needs to be done?"i]
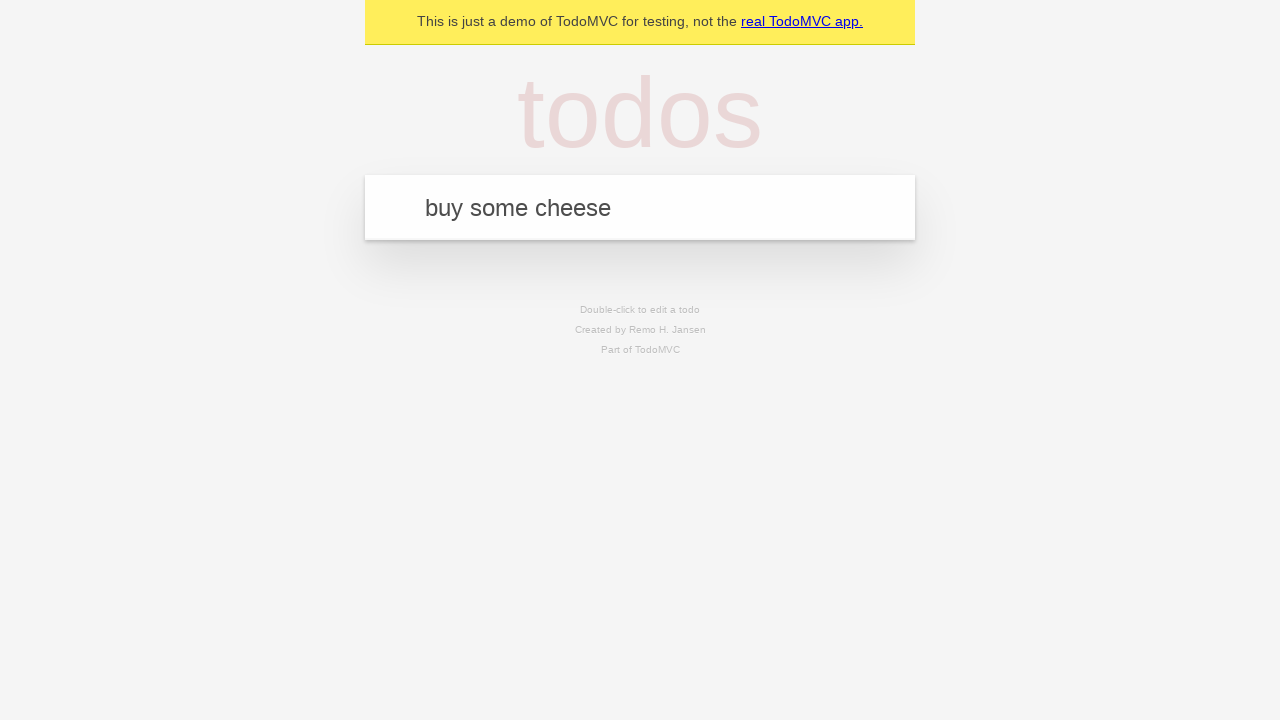

Pressed Enter to add first todo item on internal:attr=[placeholder="What needs to be done?"i]
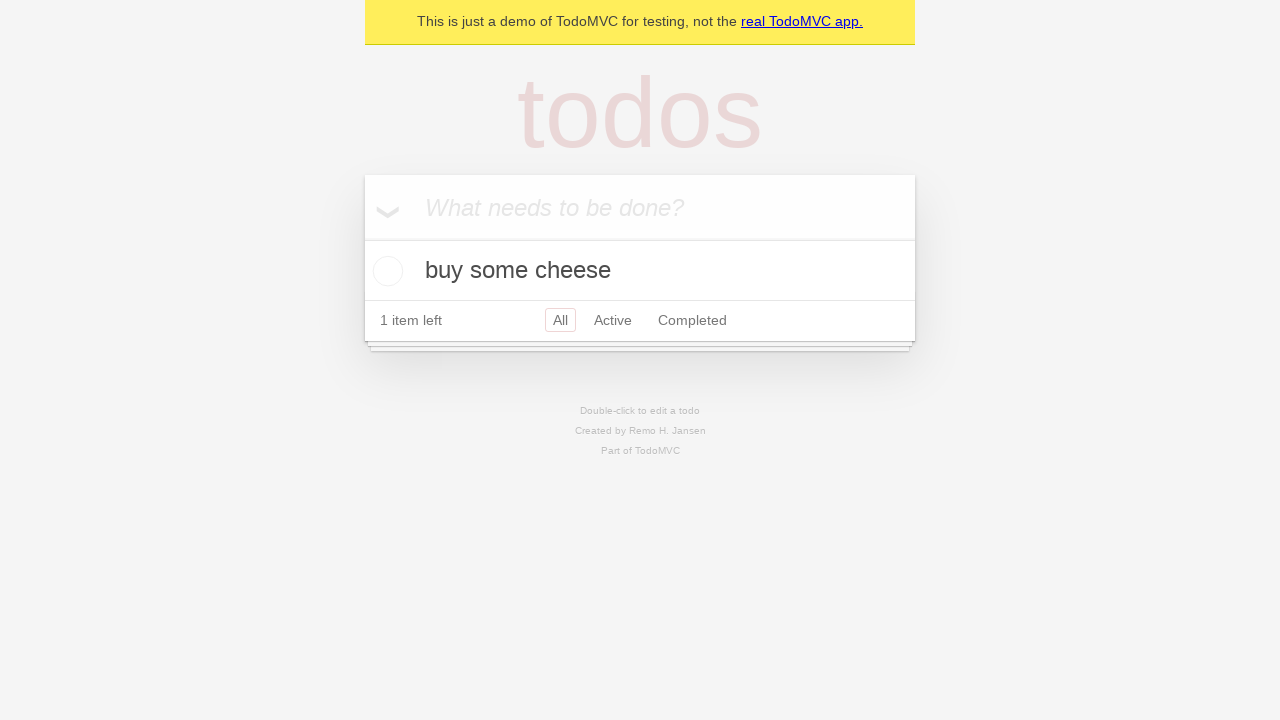

Filled todo input with 'feed the cat' on internal:attr=[placeholder="What needs to be done?"i]
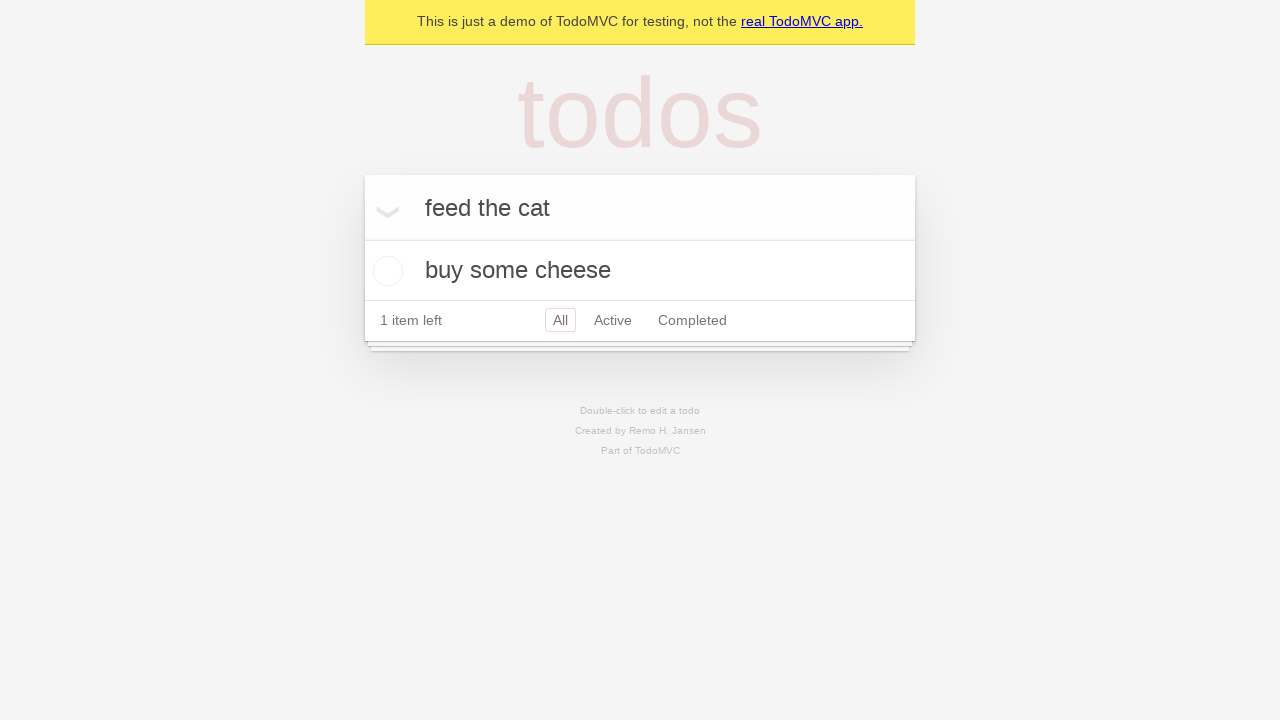

Pressed Enter to add second todo item on internal:attr=[placeholder="What needs to be done?"i]
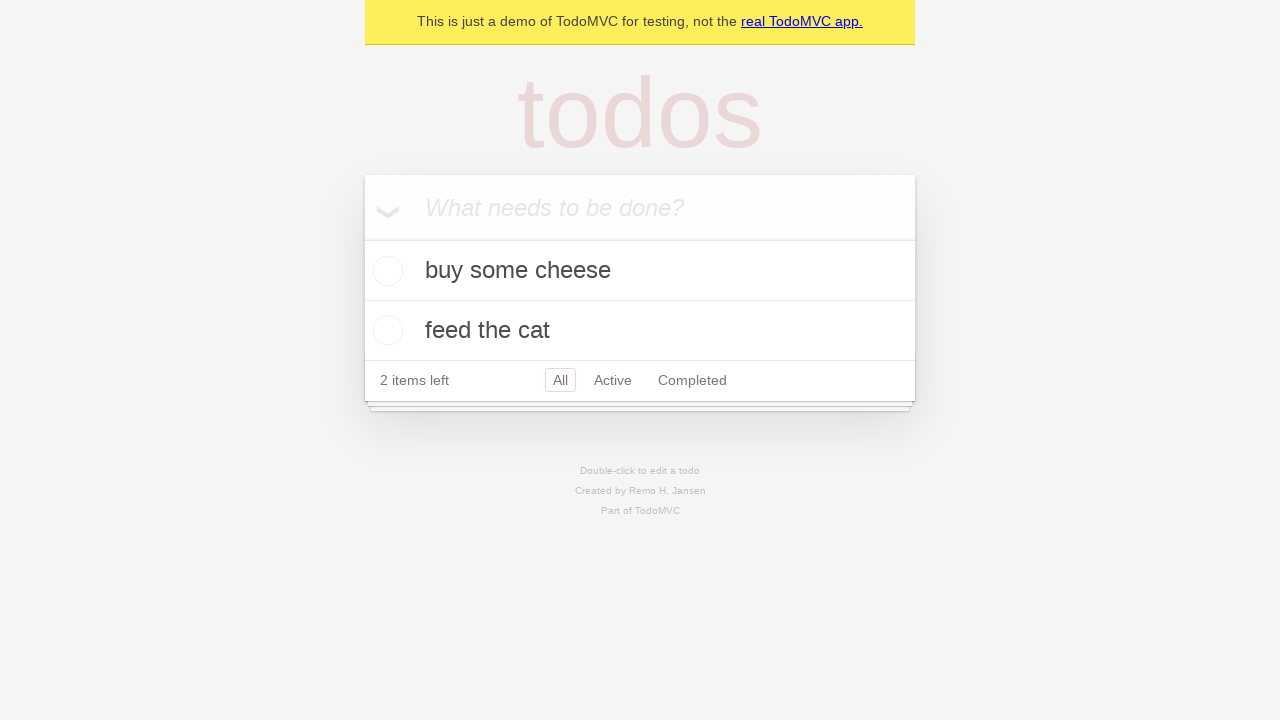

Filled todo input with 'book a doctors appointment' on internal:attr=[placeholder="What needs to be done?"i]
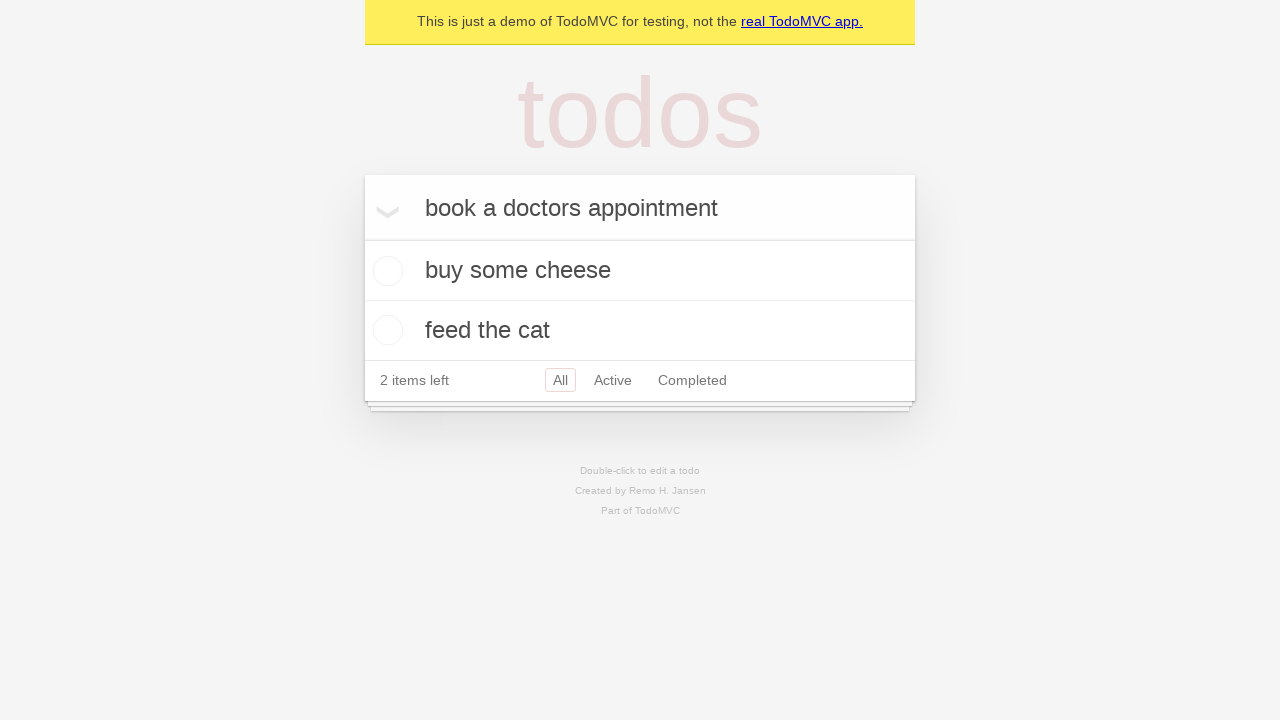

Pressed Enter to add third todo item on internal:attr=[placeholder="What needs to be done?"i]
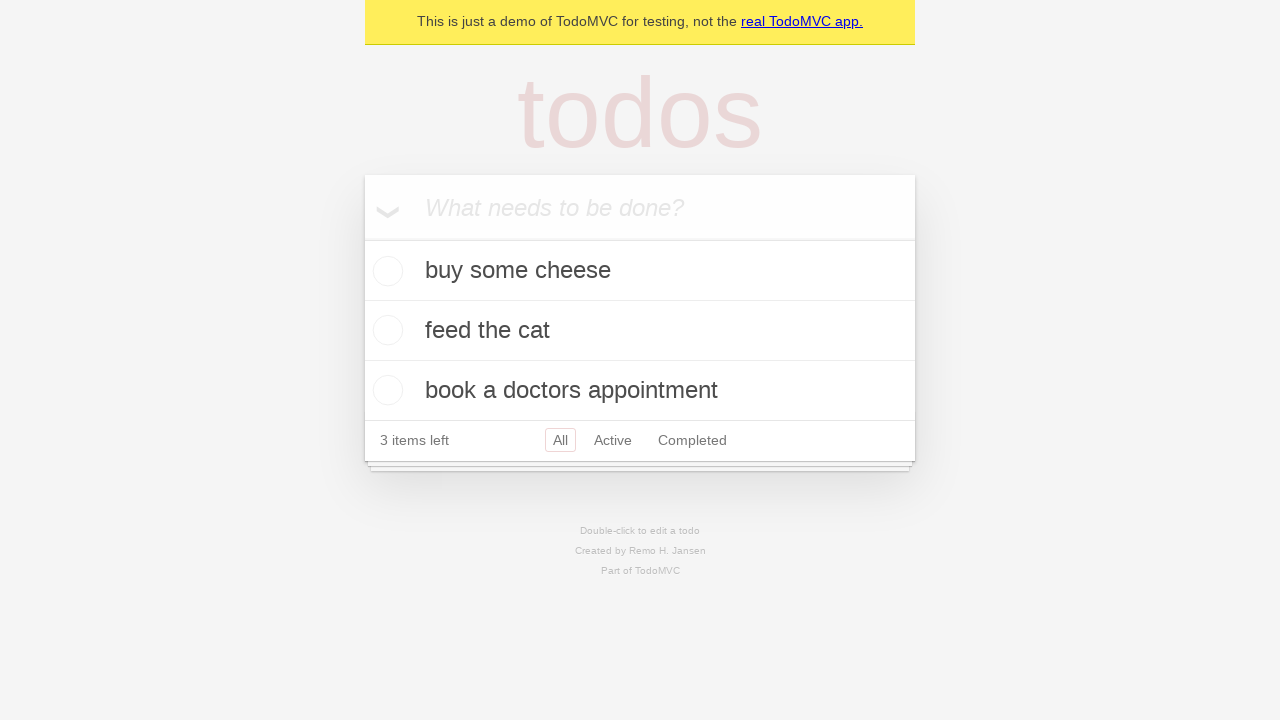

Verified that '3 items left' text is visible
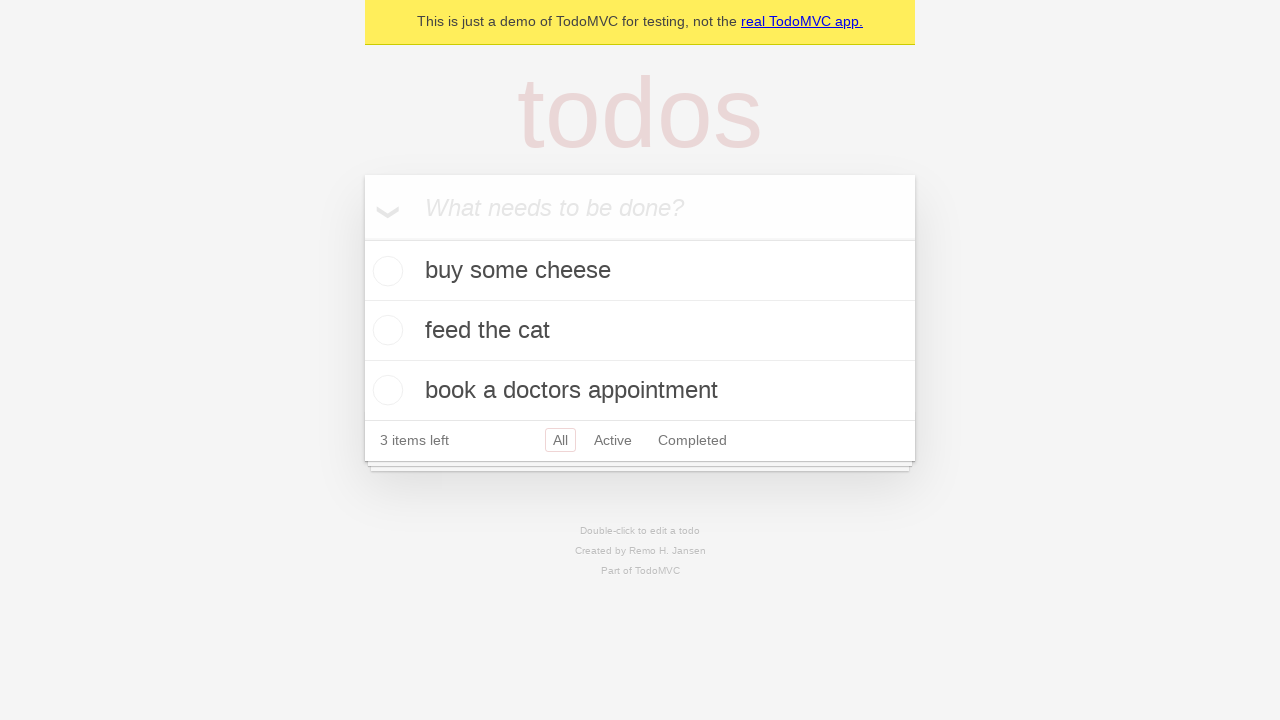

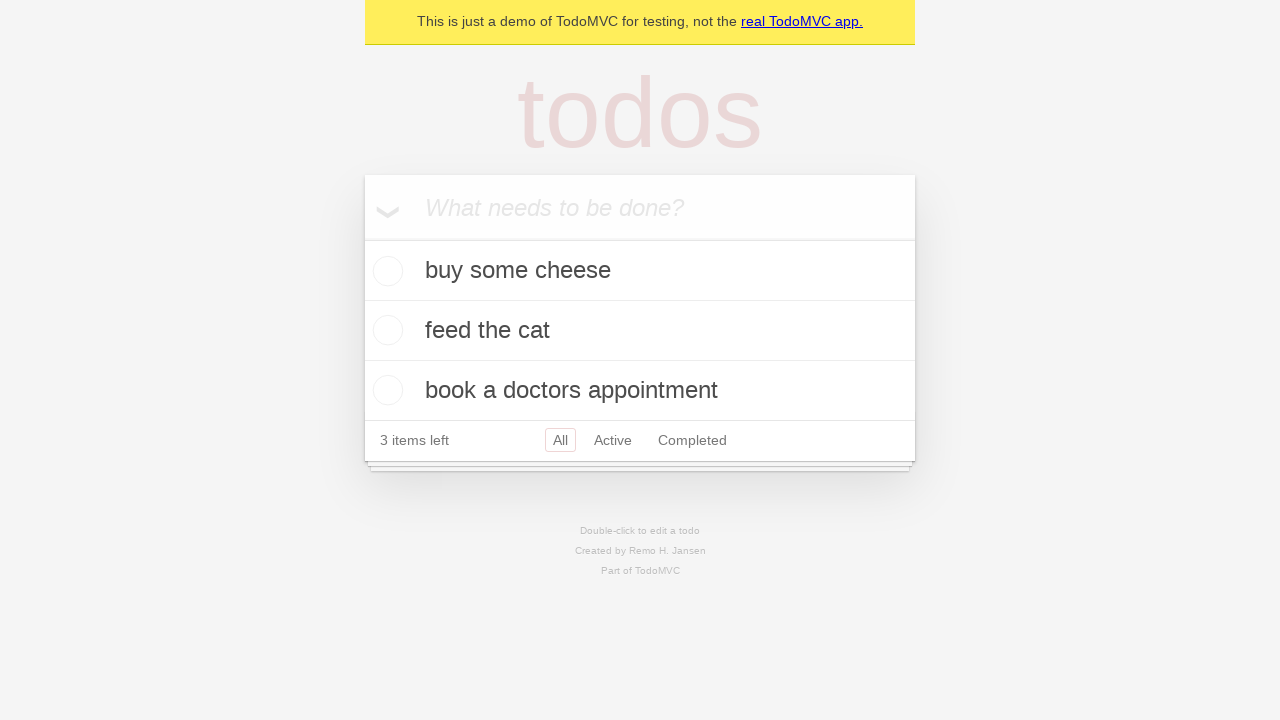